Tests checkbox toggle behavior to verify that clicking a checked checkbox changes its property but not its original attribute

Starting URL: http://watir.com/examples/forms_with_input_elements.html

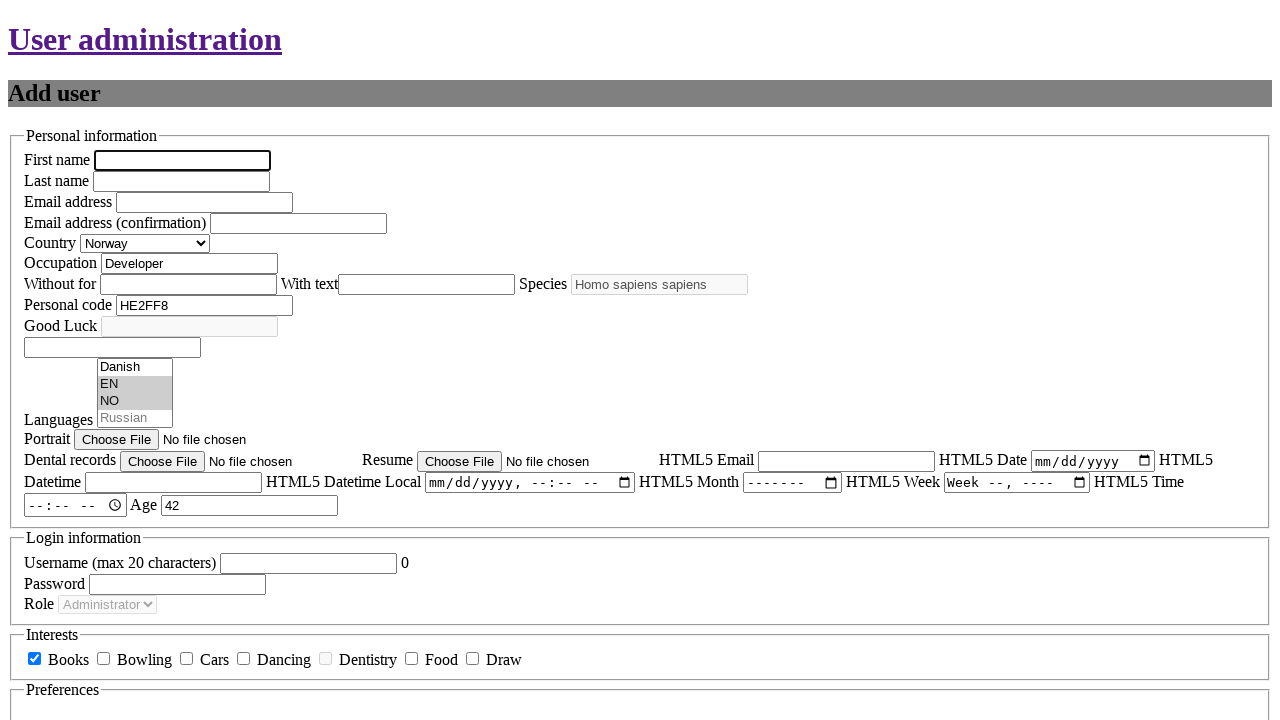

Navigated to forms with input elements page
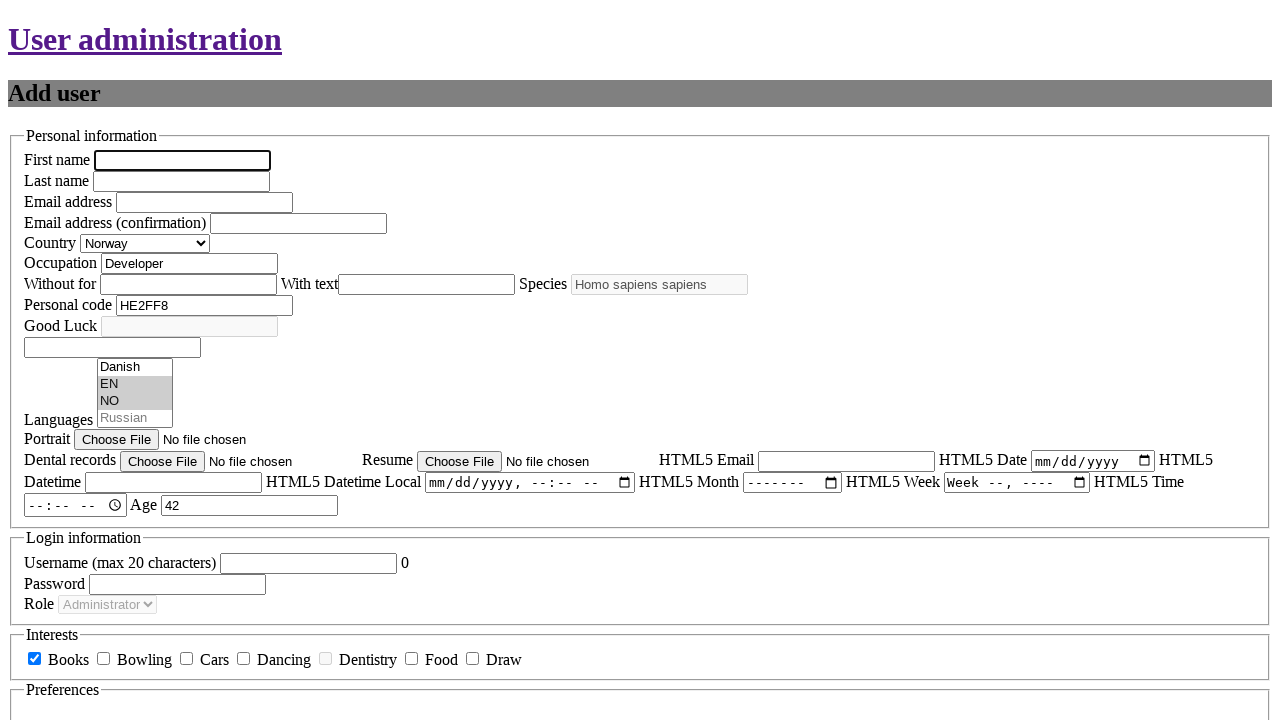

Located books checkbox element
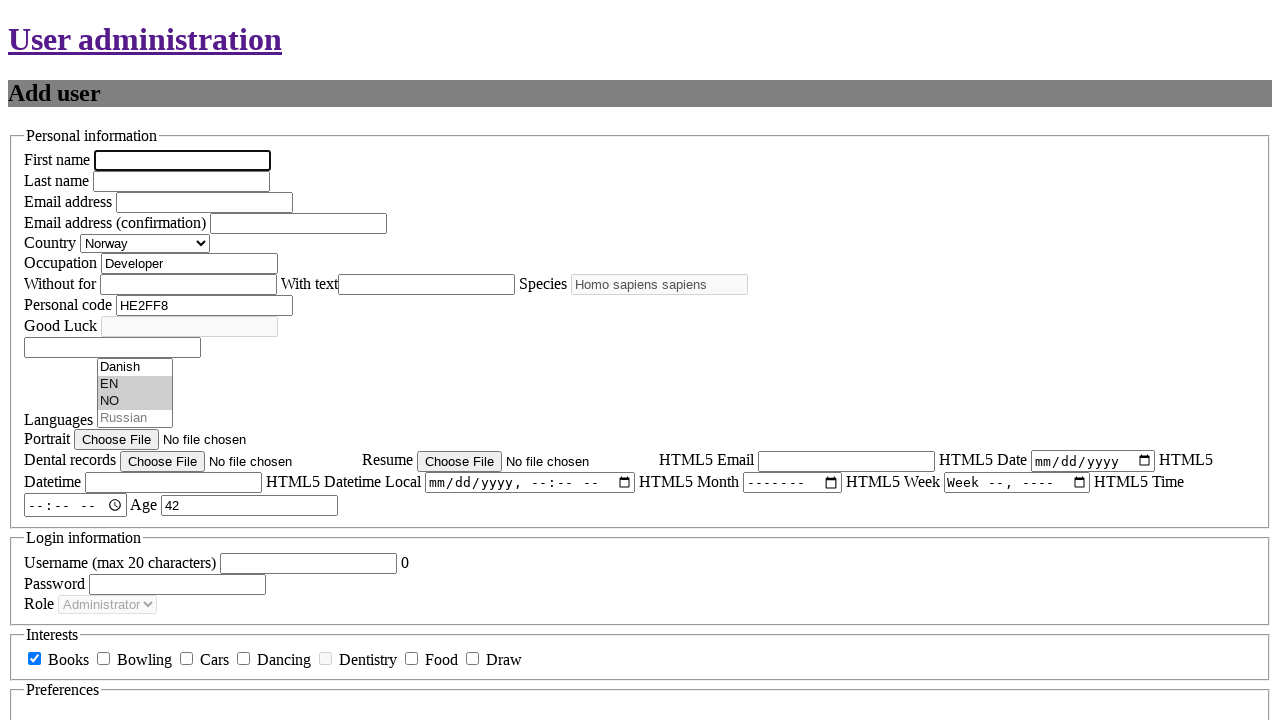

Checkbox element is ready
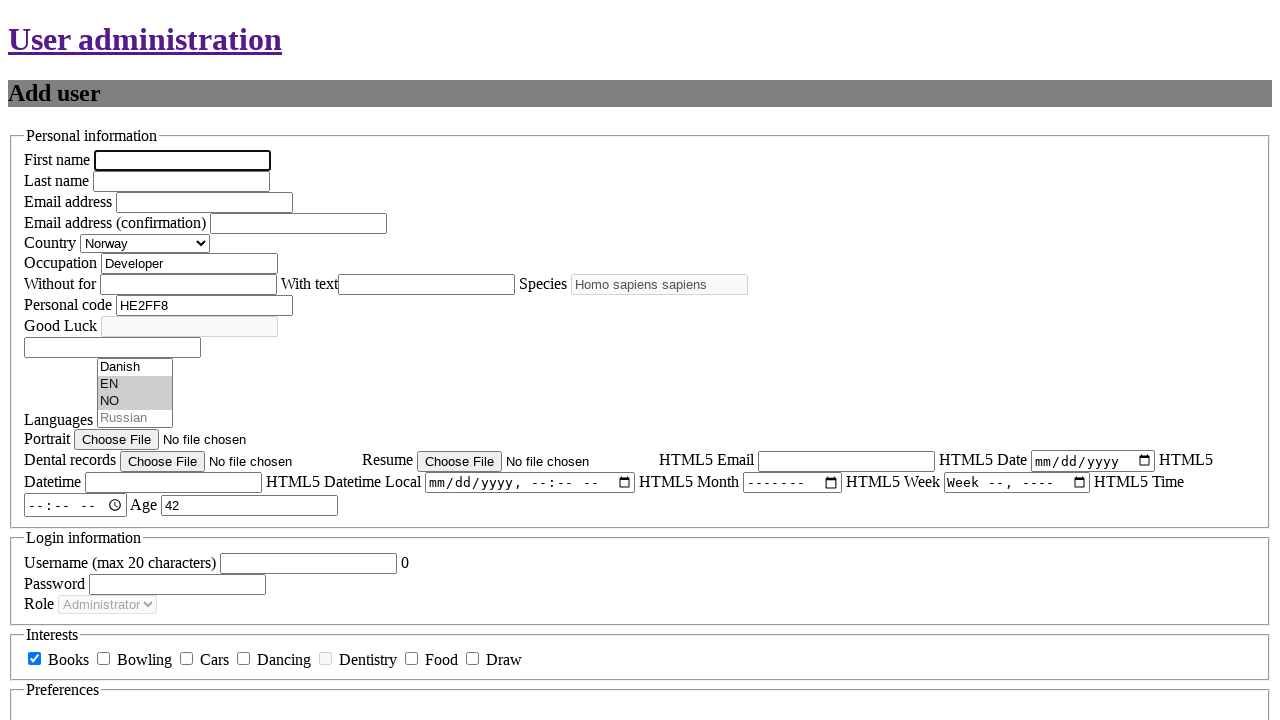

Clicked checkbox to toggle its state at (34, 659) on #new_user_interests_books
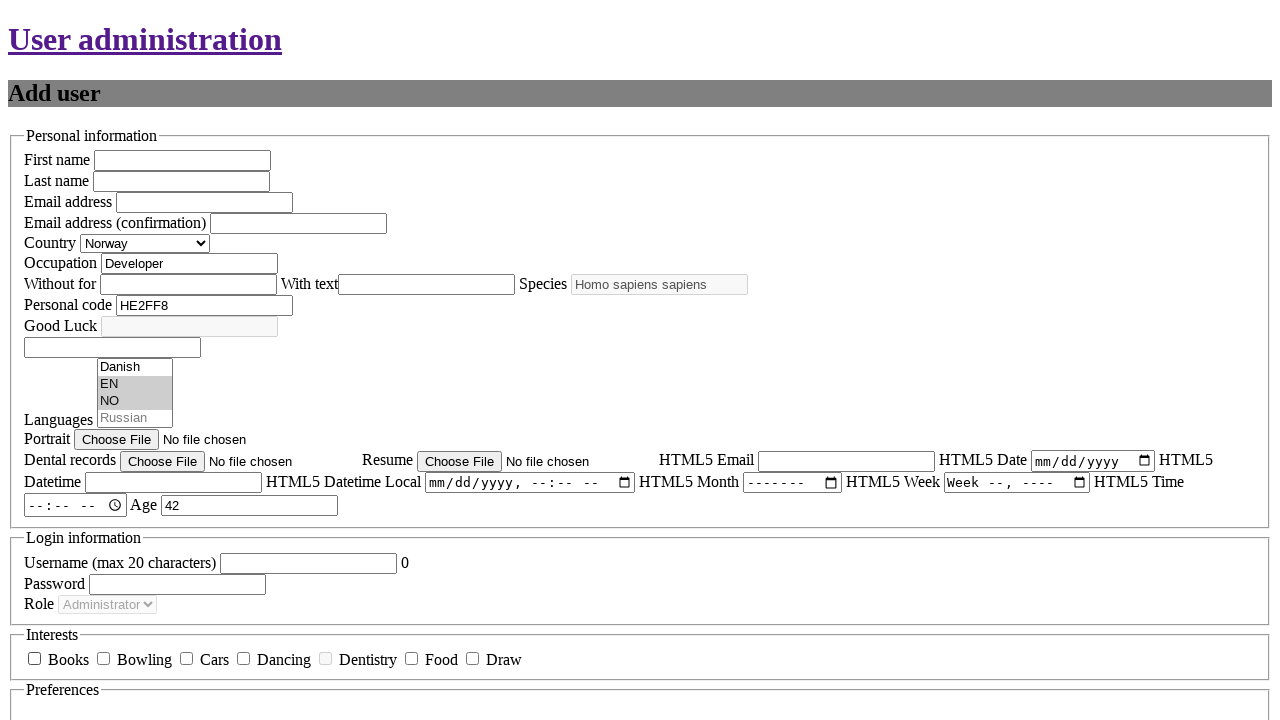

Waited 500ms for checkbox state change to complete
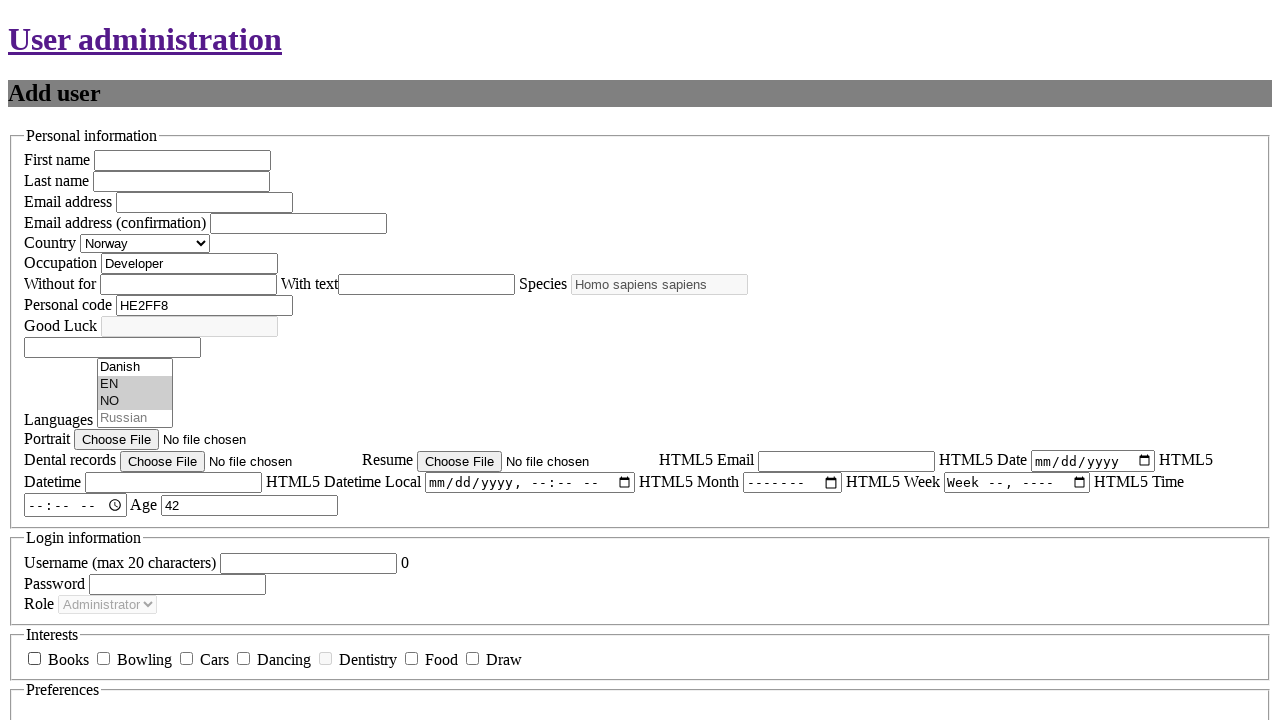

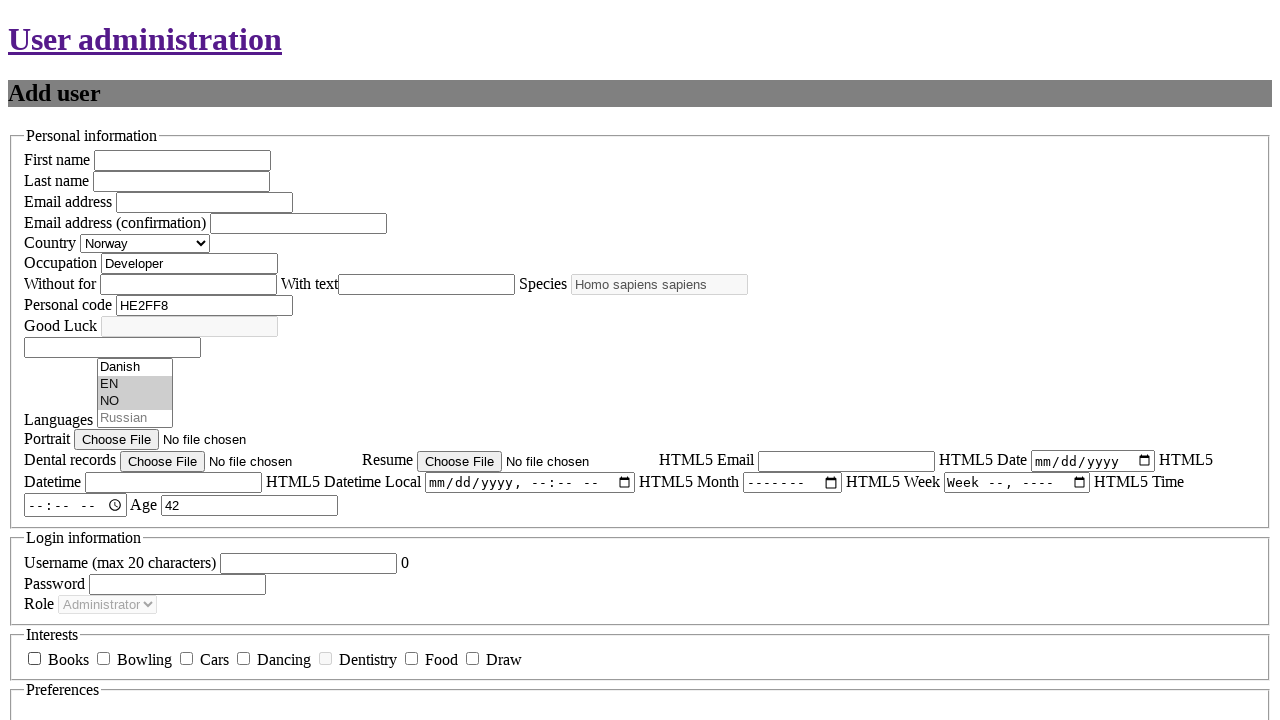